Tests a slow calculator web application by entering a delay value, clicking number and operator buttons (7 + 8 =), and verifying the result equals 15 after the calculation completes.

Starting URL: https://bonigarcia.dev/selenium-webdriver-java/slow-calculator.html

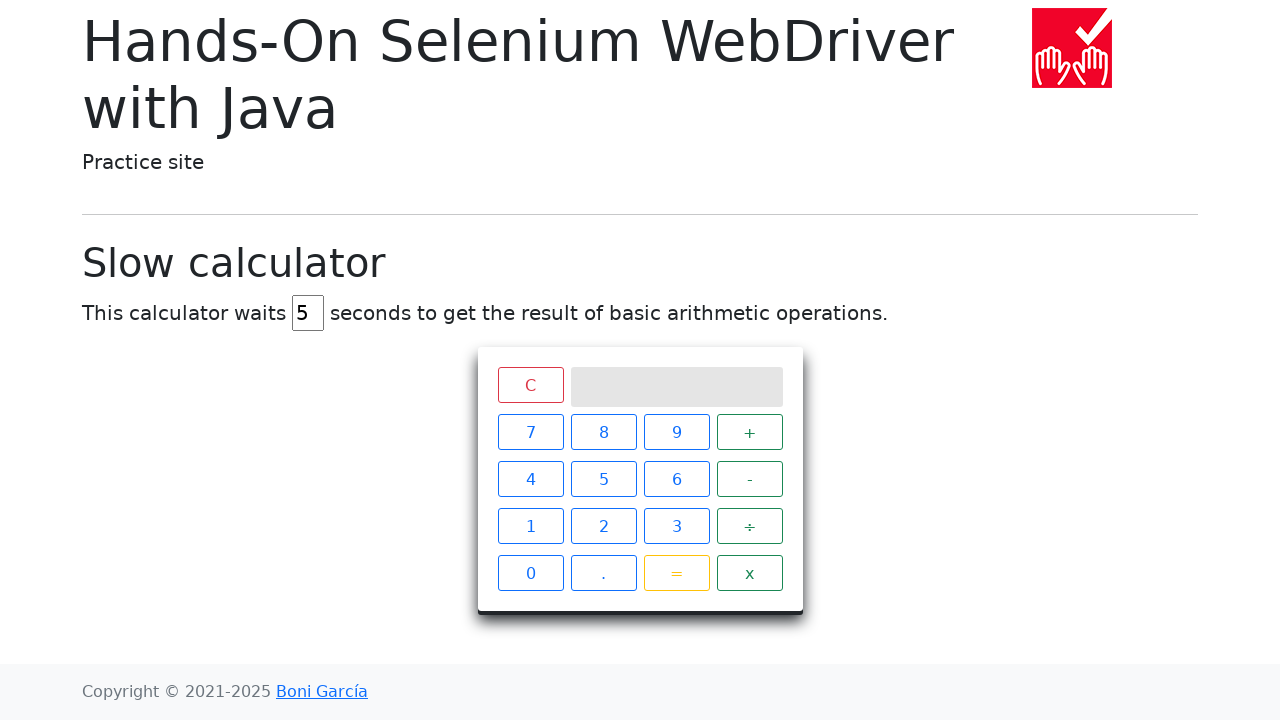

Entered delay value of 45 seconds in the delay input field on #delay
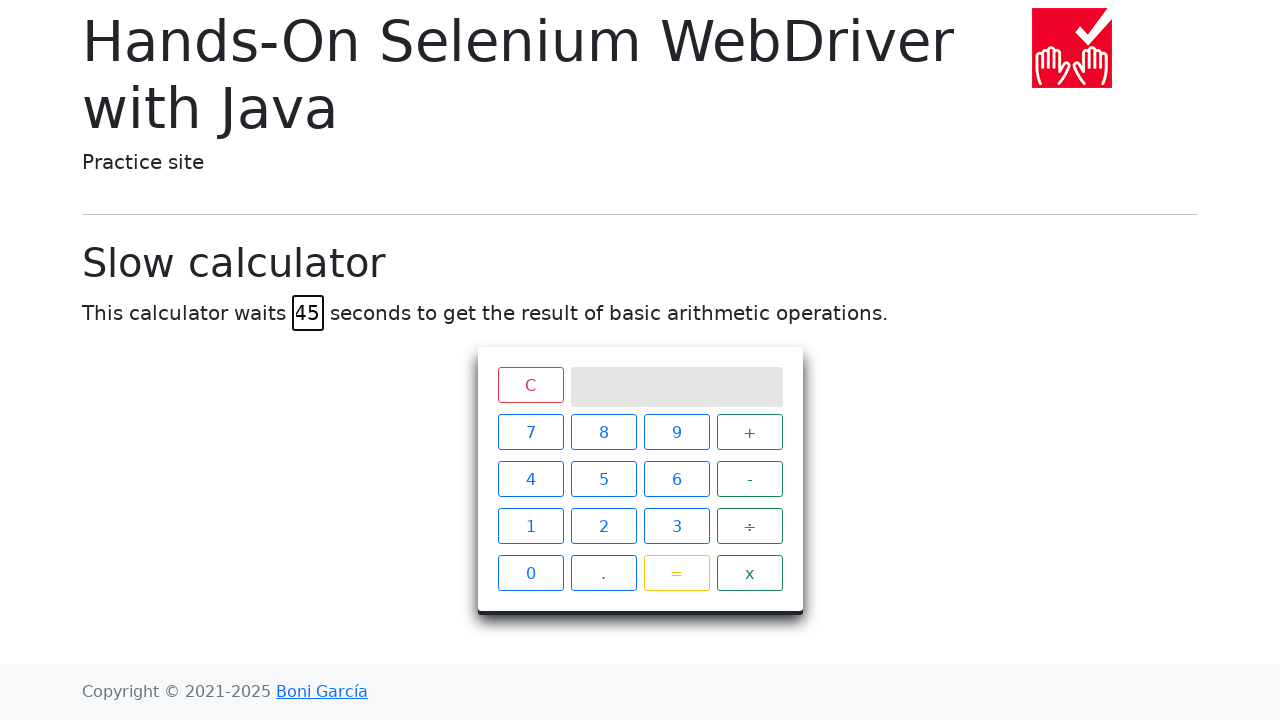

Clicked number button 7 at (530, 432) on xpath=//span[text()='7']
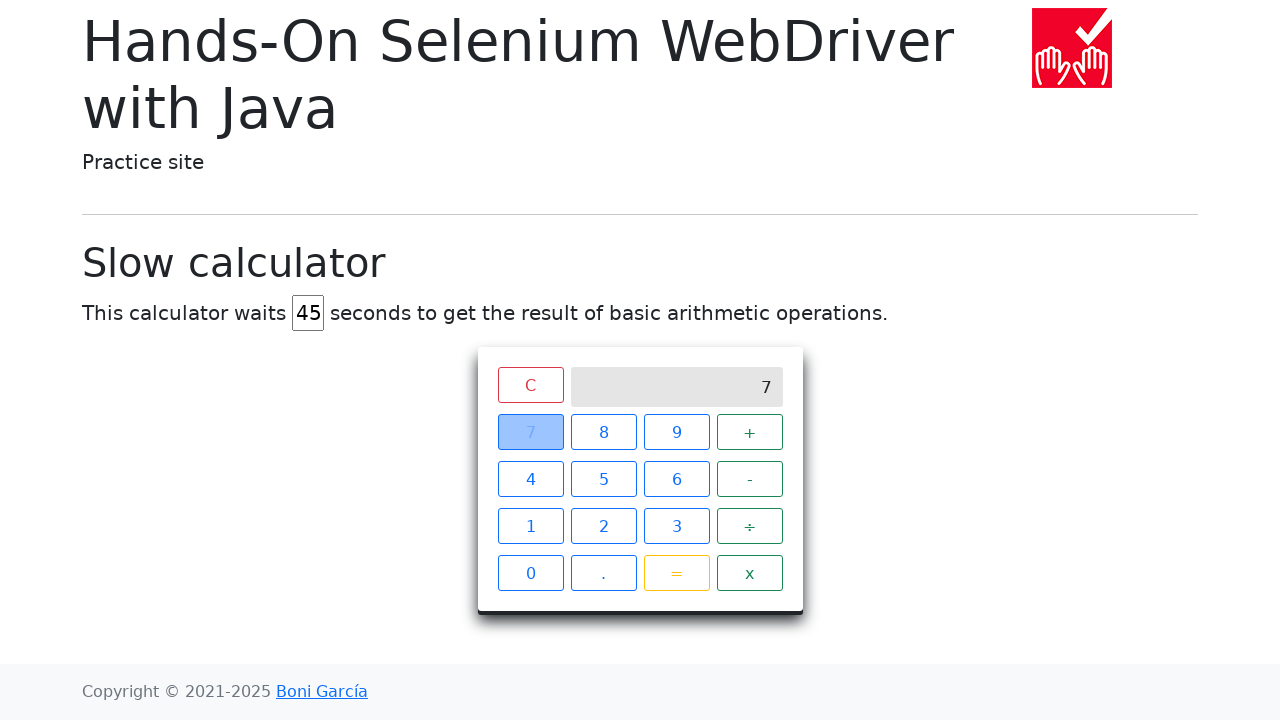

Clicked the + operator button at (750, 432) on xpath=//span[text()='+']
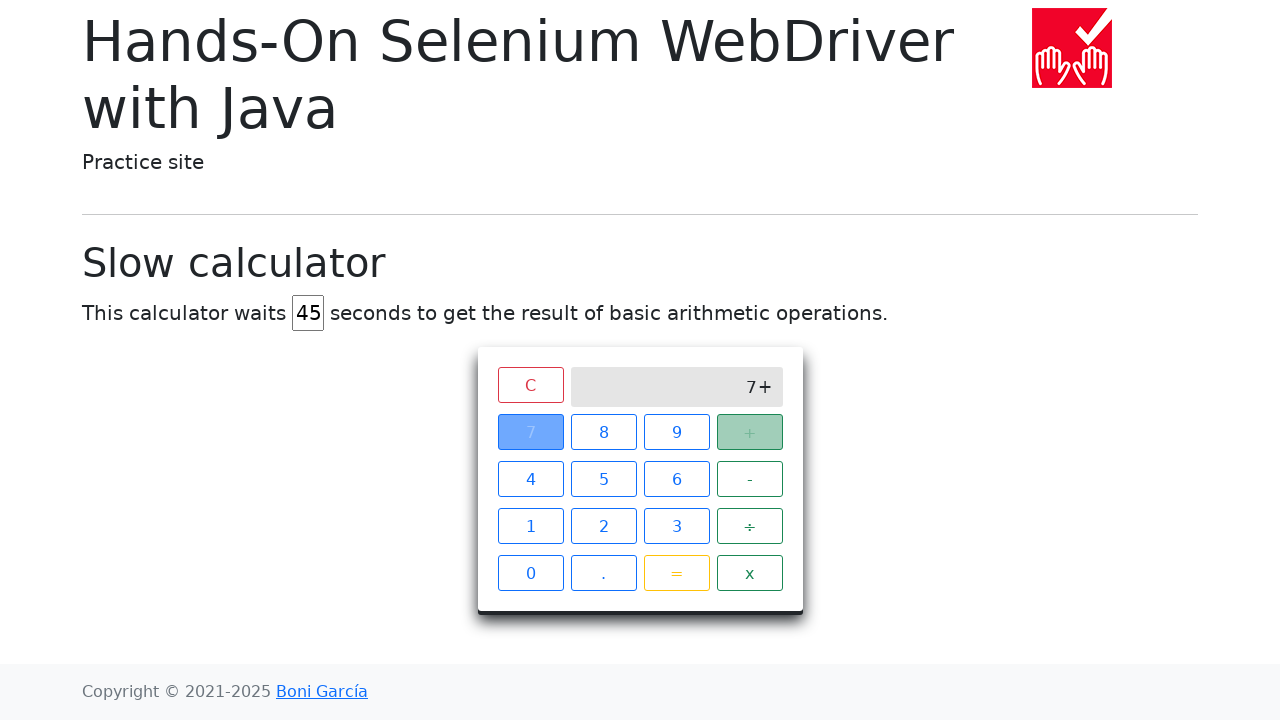

Clicked number button 8 at (604, 432) on xpath=//span[text()='8']
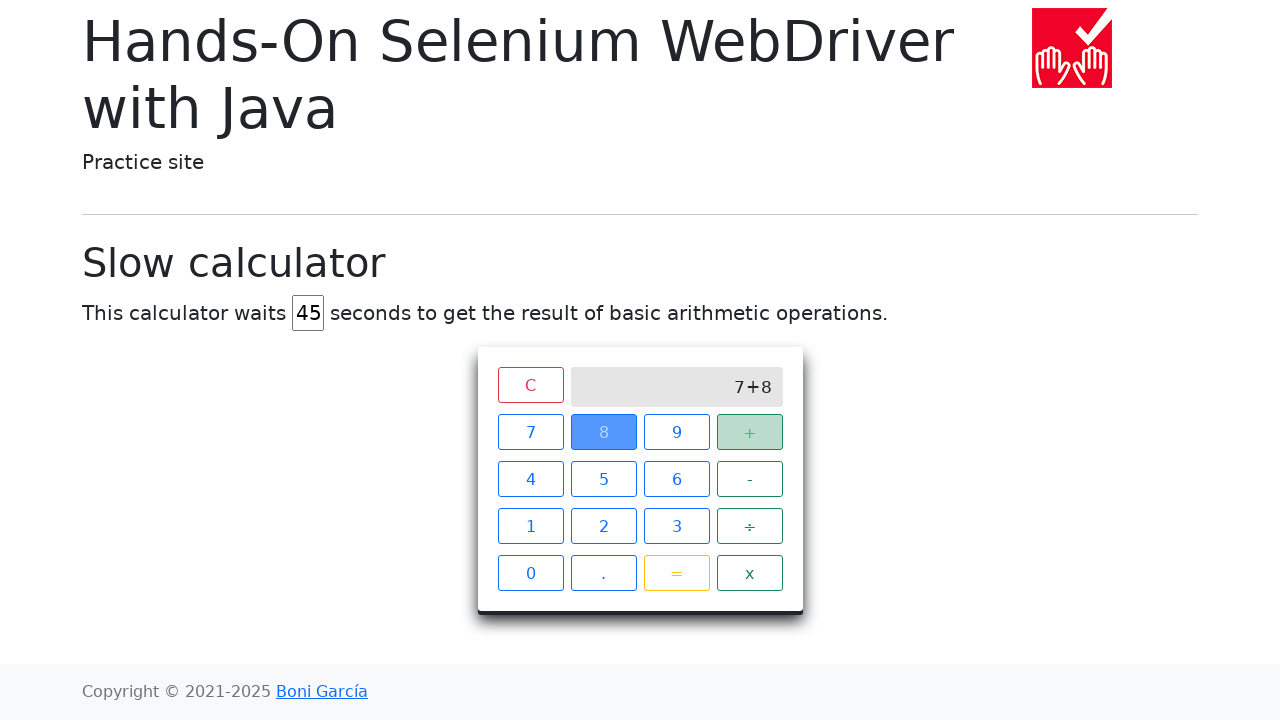

Clicked the equals button to perform calculation at (676, 573) on xpath=//span[text()='=']
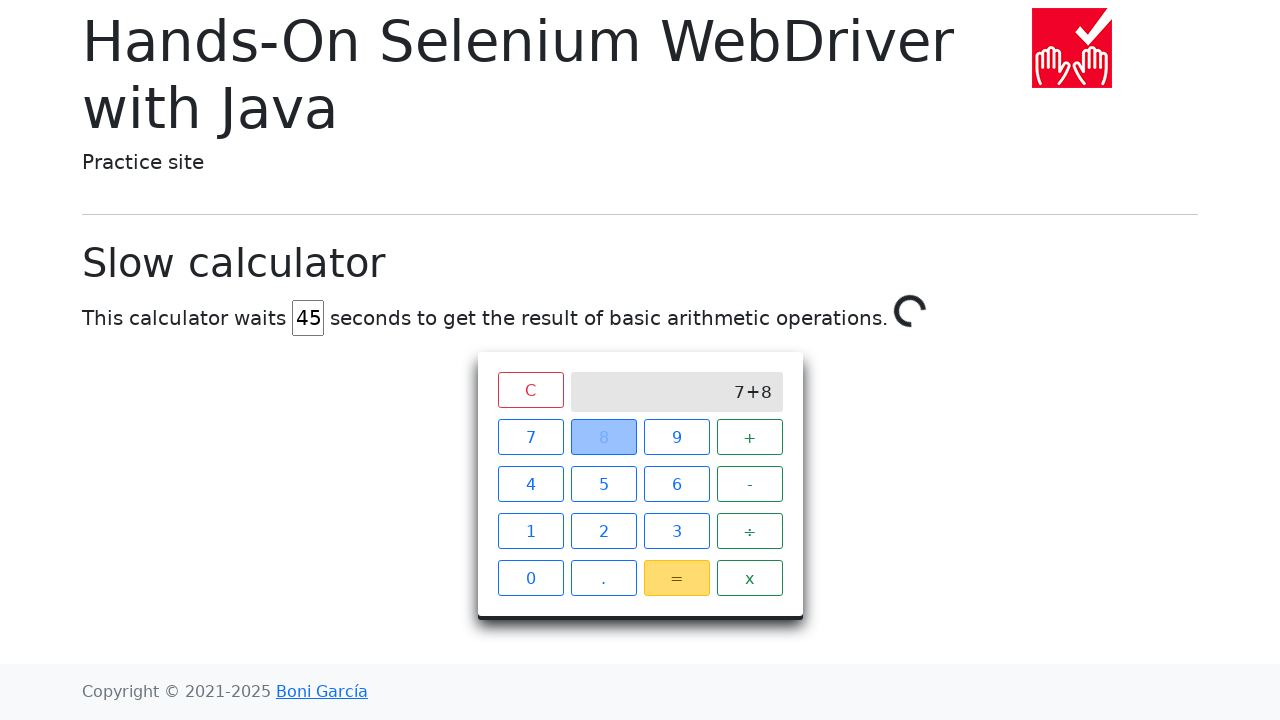

Verified calculation result equals 15 after 45 second delay
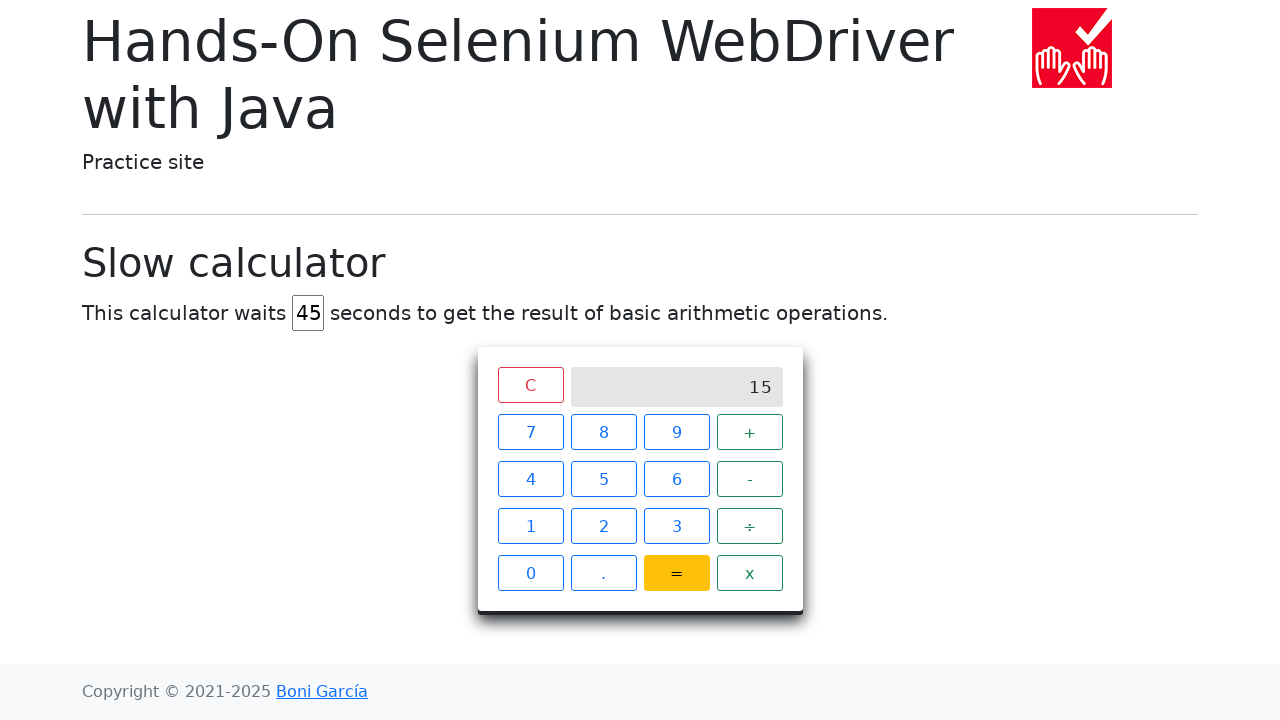

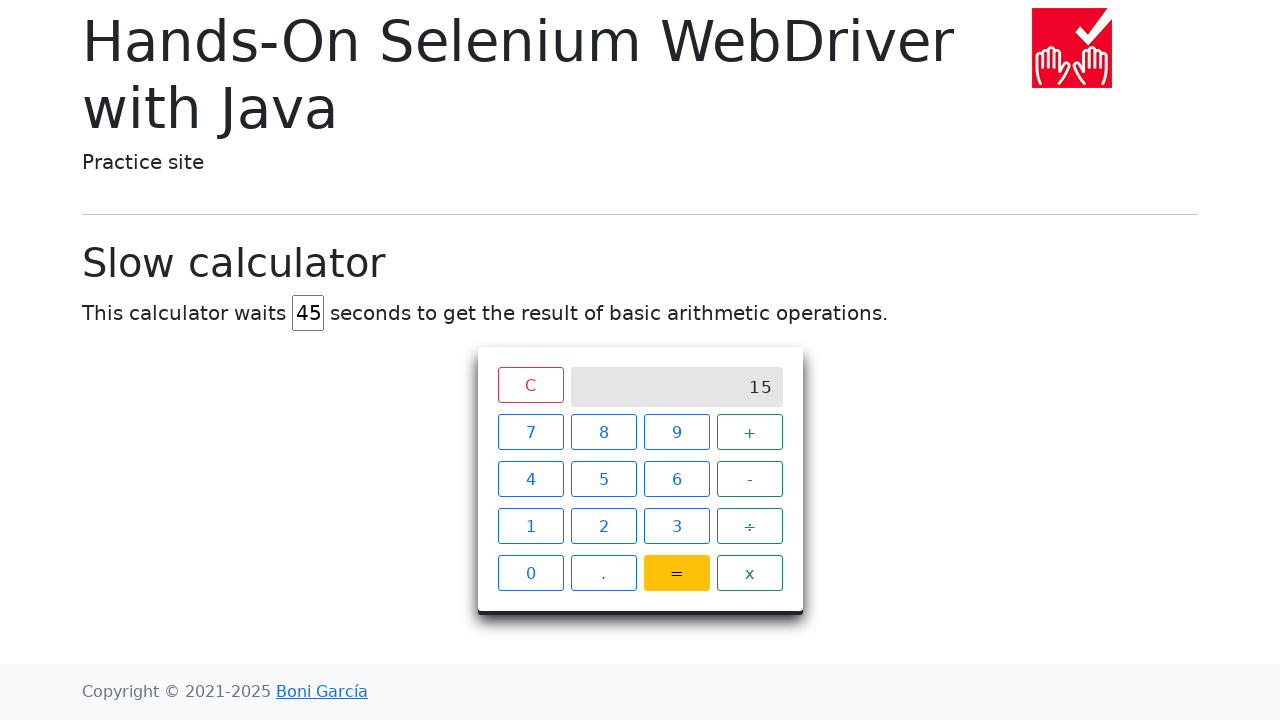